Tests filtering to show only completed todo items

Starting URL: https://demo.playwright.dev/todomvc

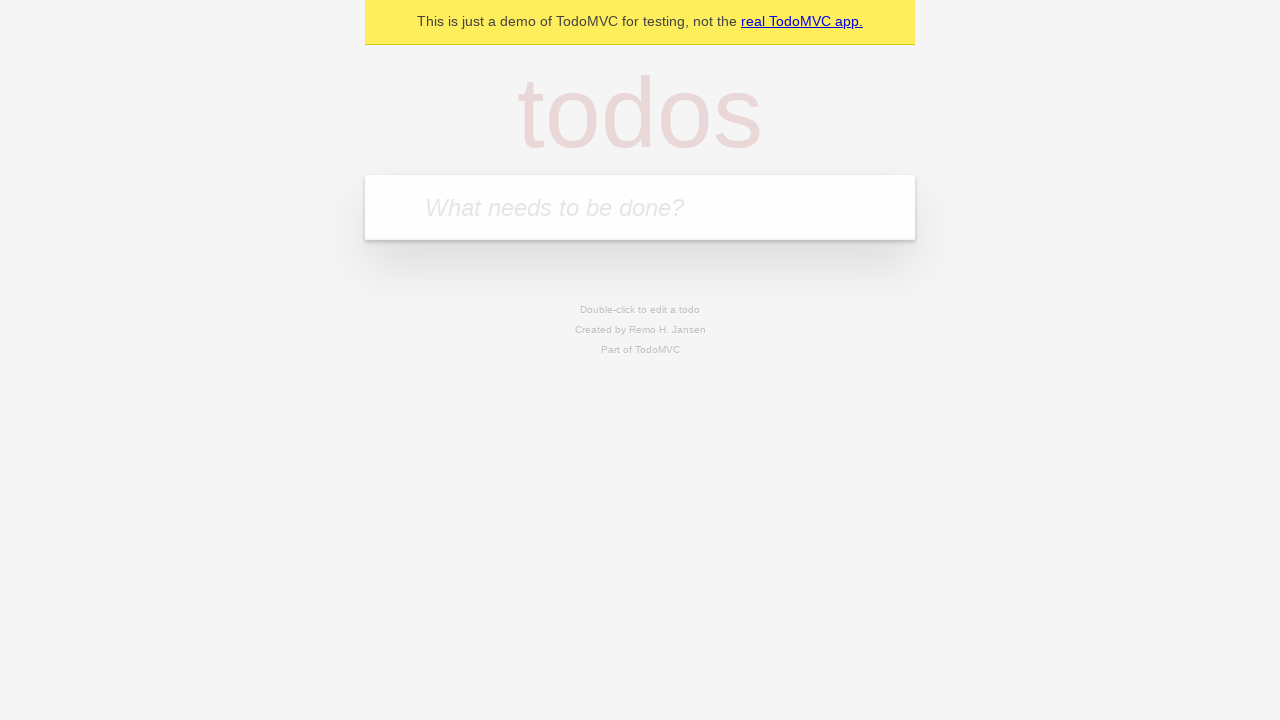

Filled todo input with 'buy some cheese' on internal:attr=[placeholder="What needs to be done?"i]
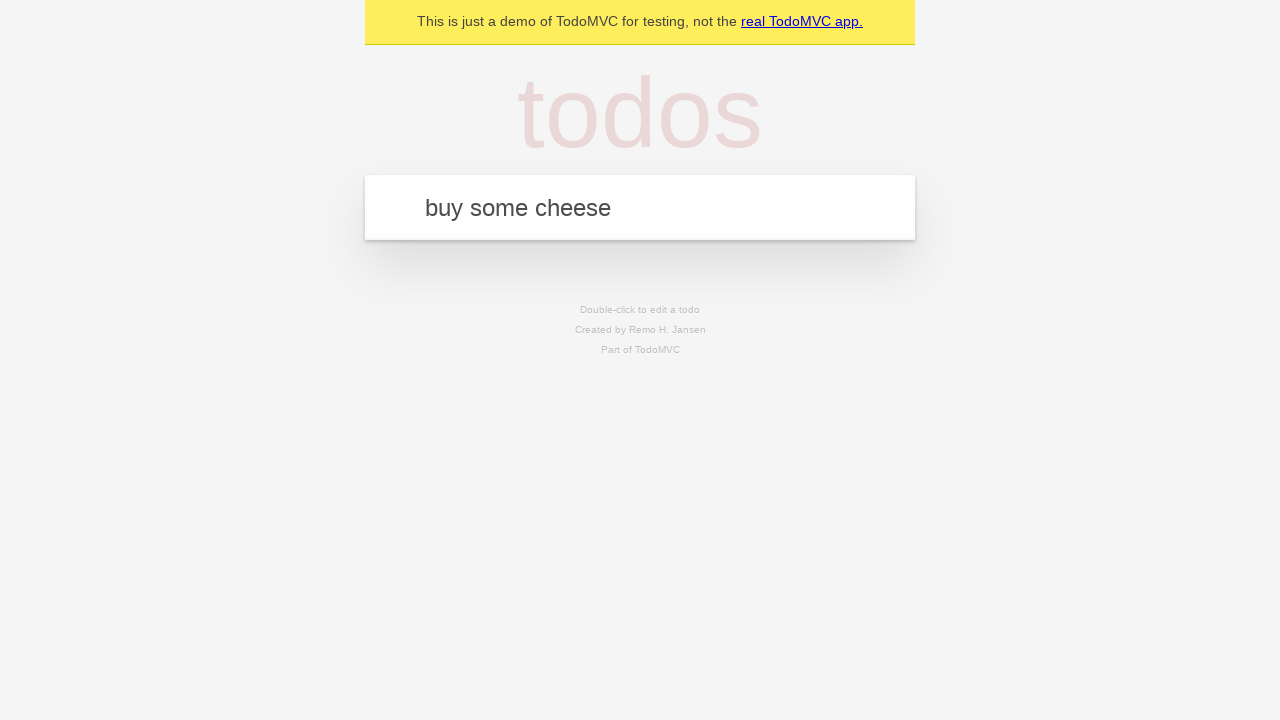

Pressed Enter to add first todo item on internal:attr=[placeholder="What needs to be done?"i]
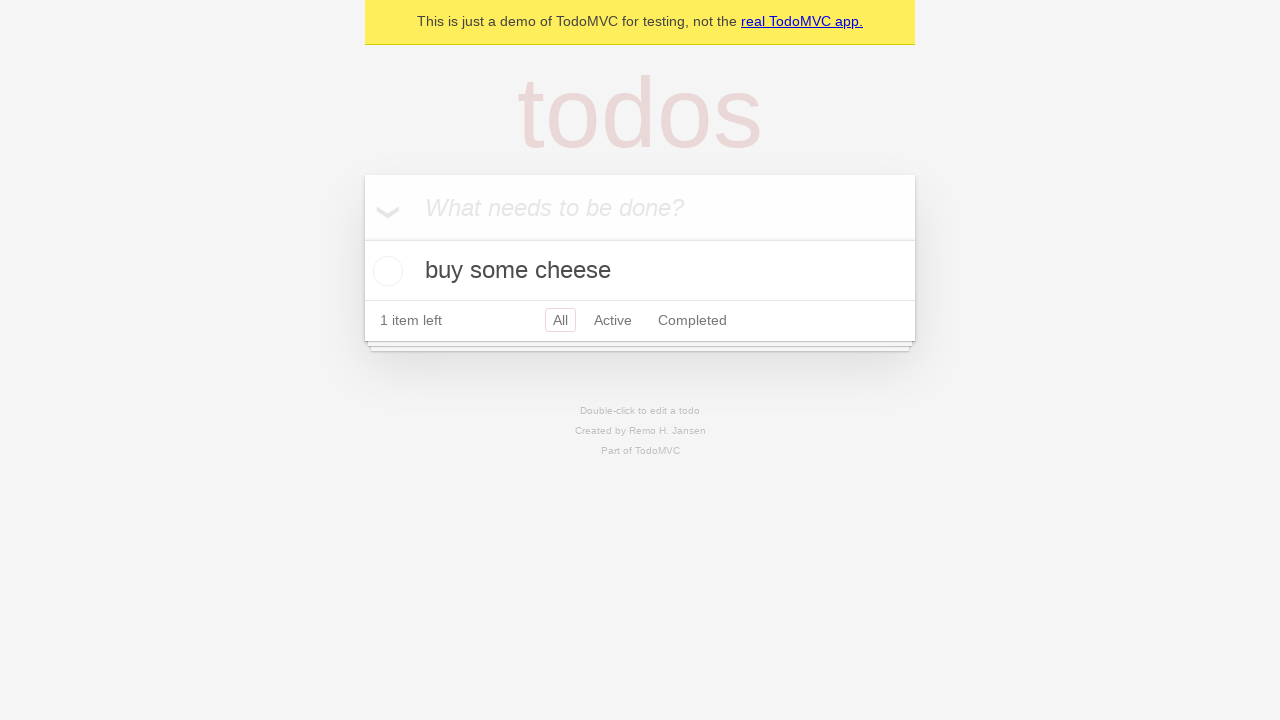

Filled todo input with 'feed the cat' on internal:attr=[placeholder="What needs to be done?"i]
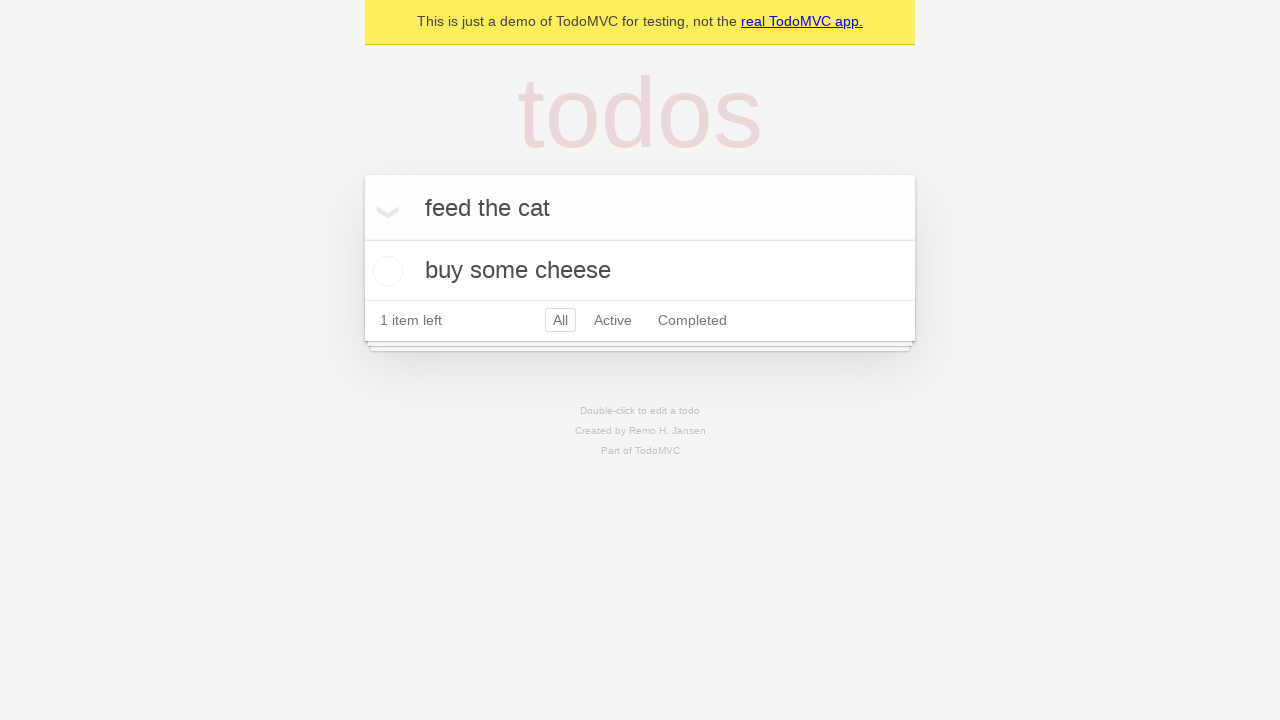

Pressed Enter to add second todo item on internal:attr=[placeholder="What needs to be done?"i]
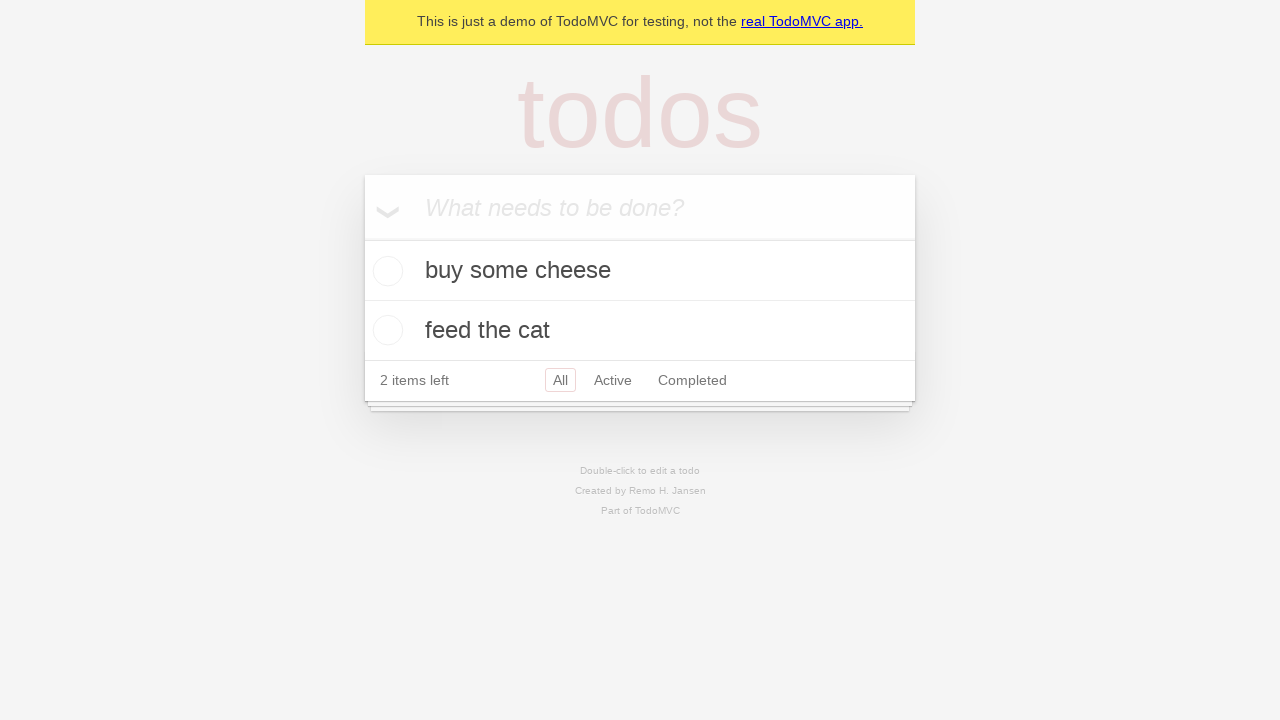

Filled todo input with 'book a doctors appointment' on internal:attr=[placeholder="What needs to be done?"i]
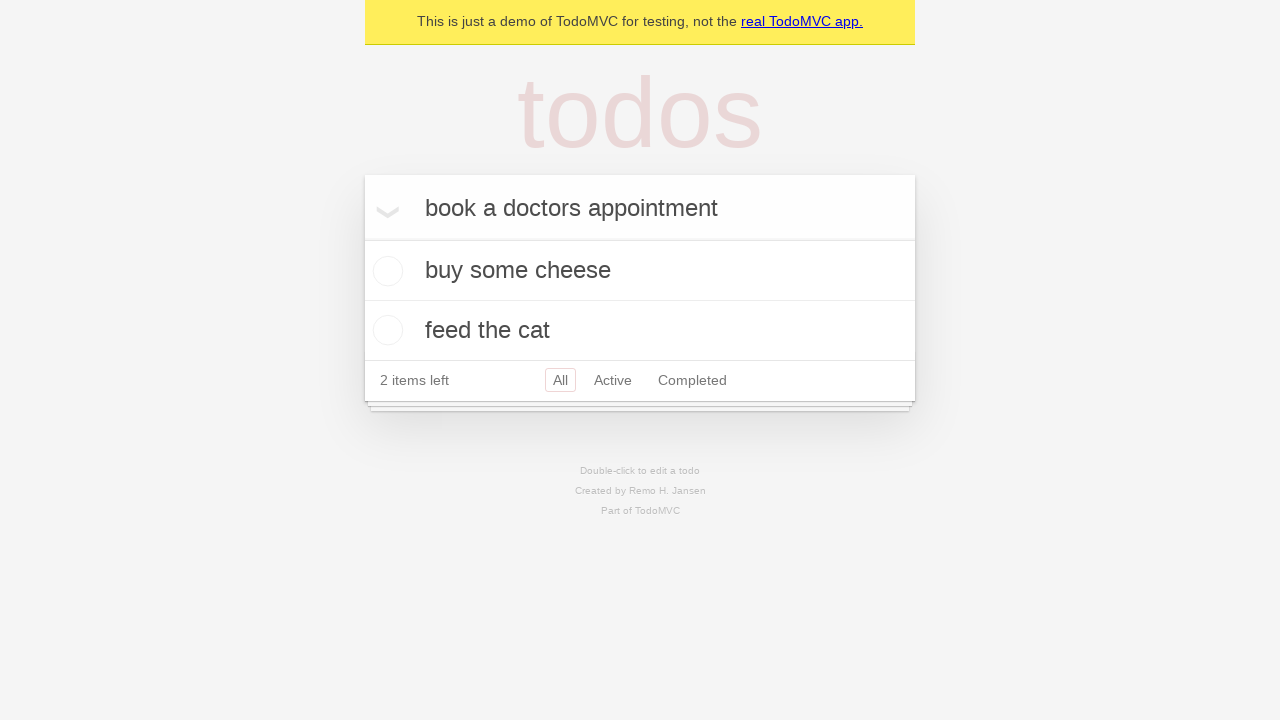

Pressed Enter to add third todo item on internal:attr=[placeholder="What needs to be done?"i]
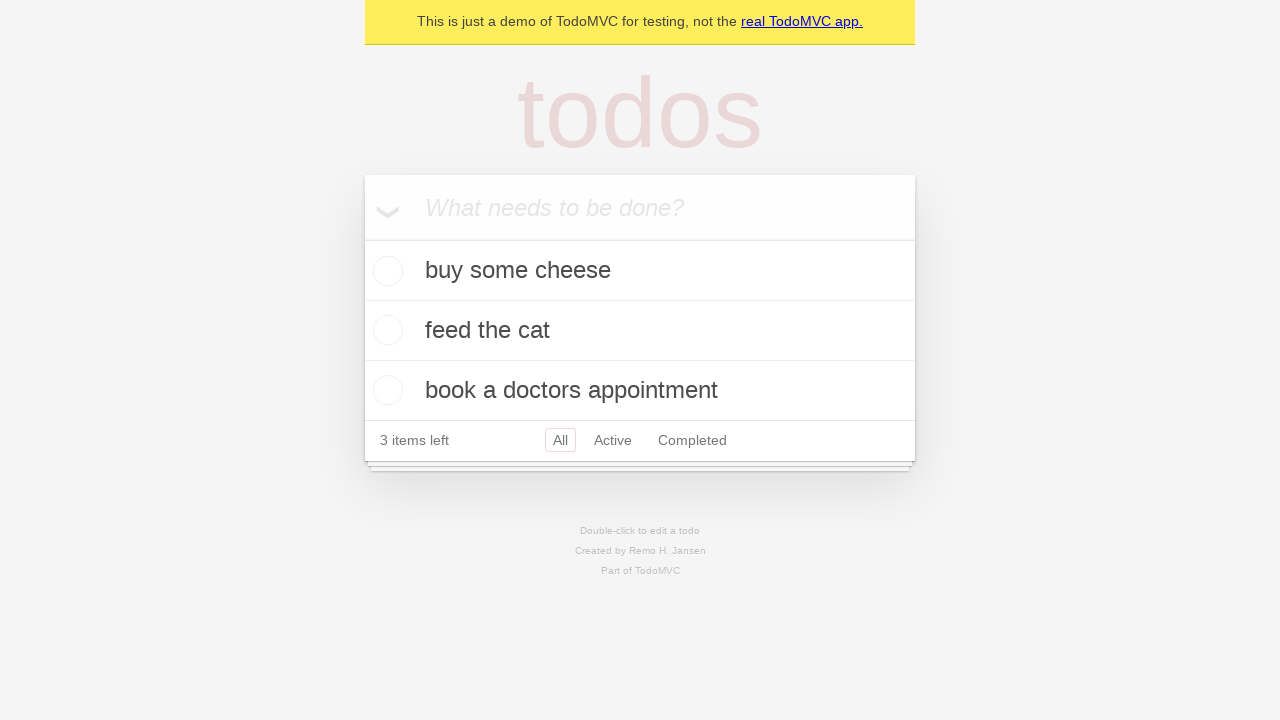

Checked the checkbox for second todo item to mark as complete at (385, 330) on internal:testid=[data-testid="todo-item"s] >> nth=1 >> internal:role=checkbox
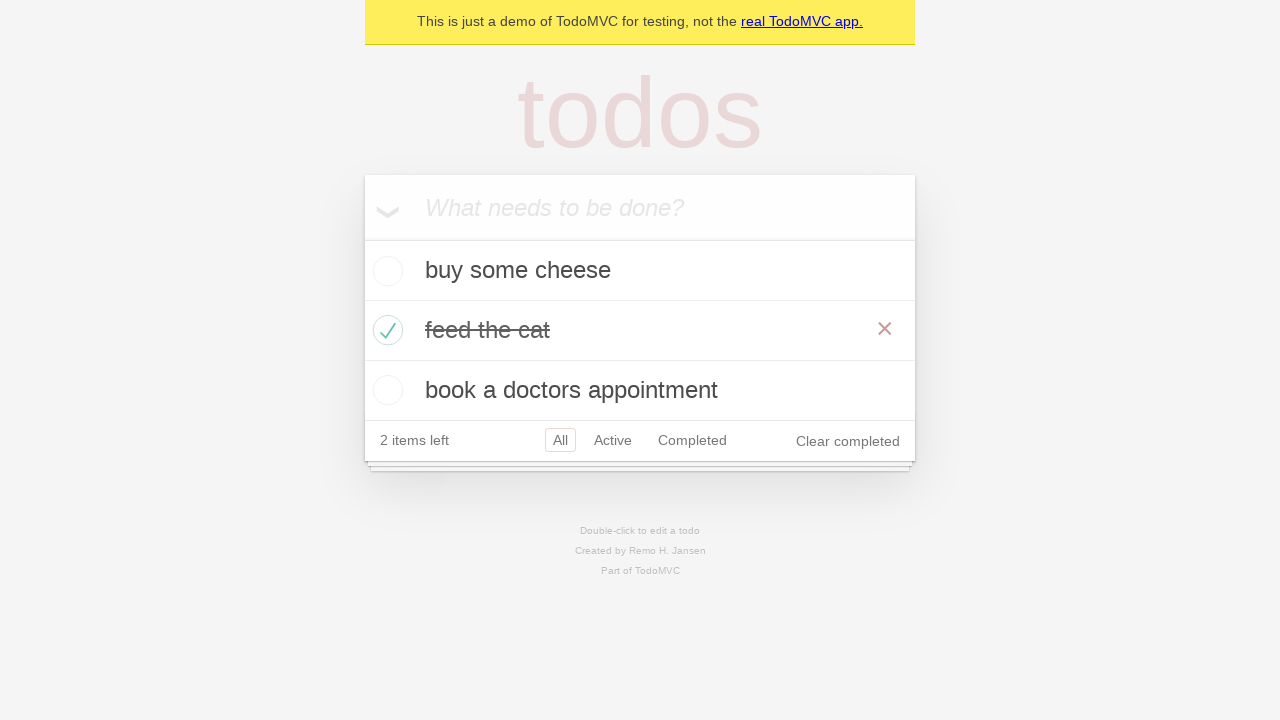

Clicked 'Completed' filter link to display only completed items at (692, 440) on internal:role=link[name="Completed"i]
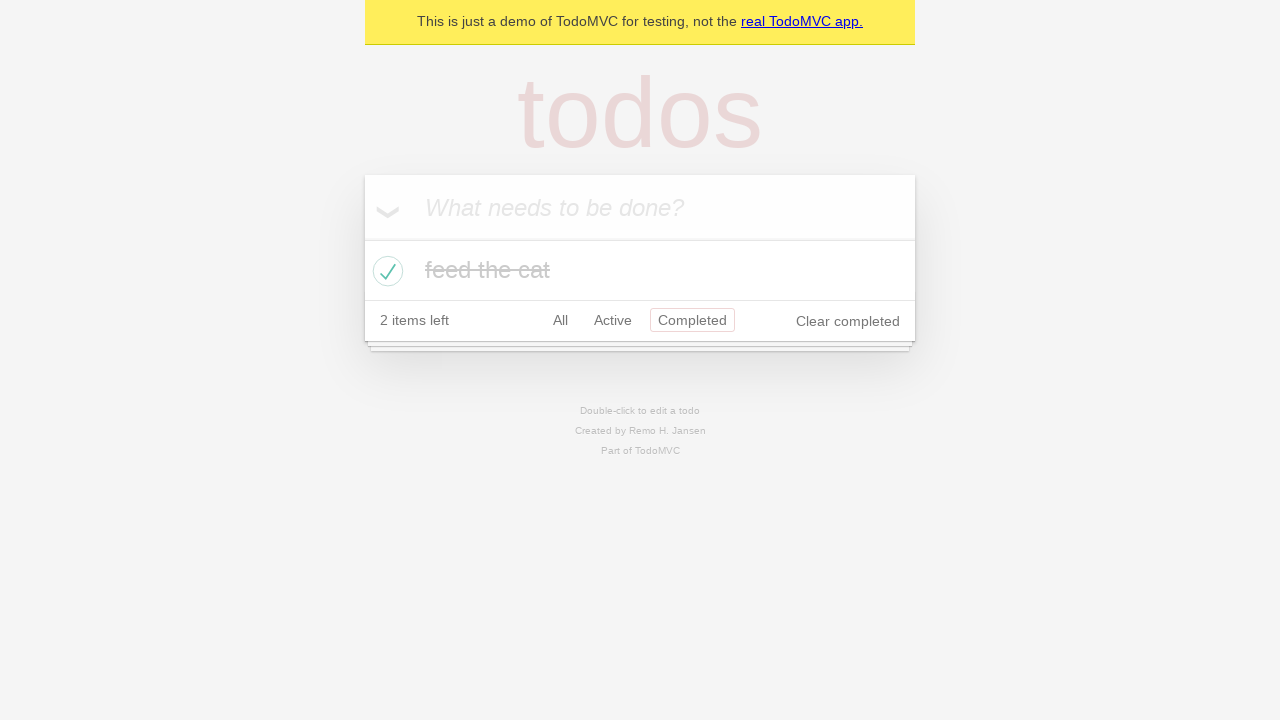

Filtered view loaded showing completed todo items
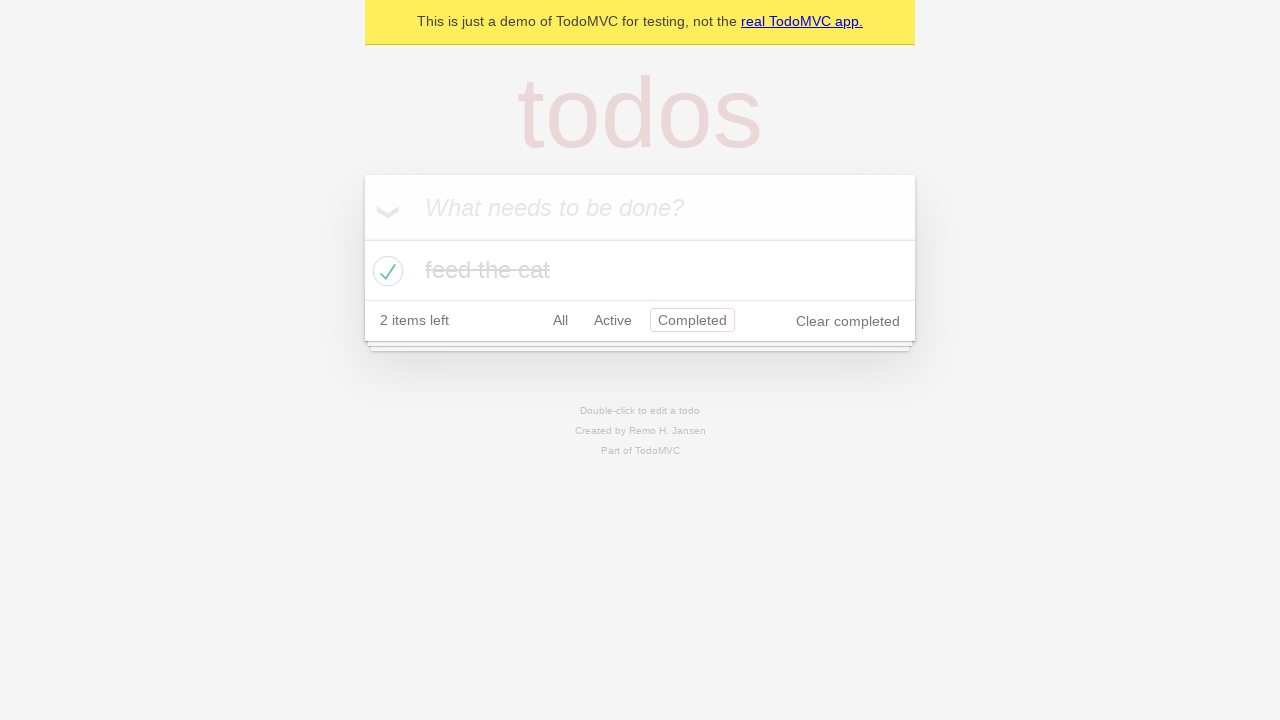

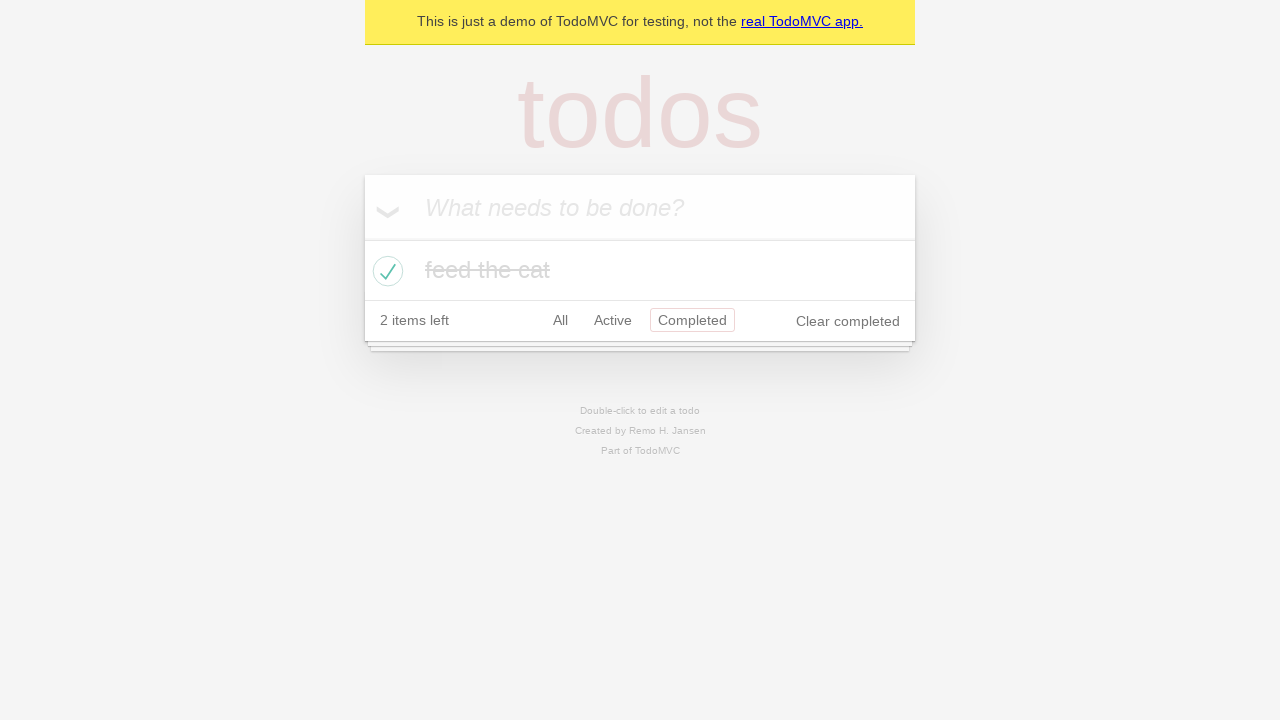